Opens two browser windows to different URLs and then closes all browsers, testing browser window management

Starting URL: https://www.techlistic.com/p/selenium-practice-form.html

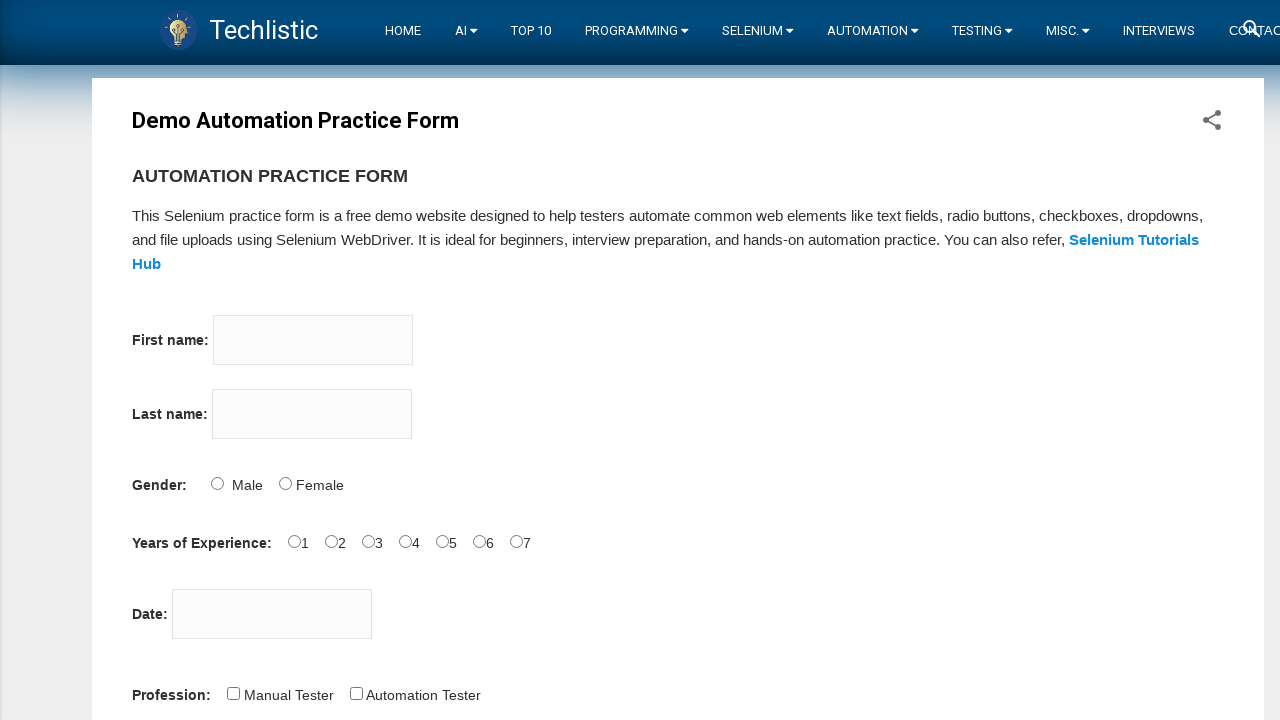

Created a new browser page in the same context
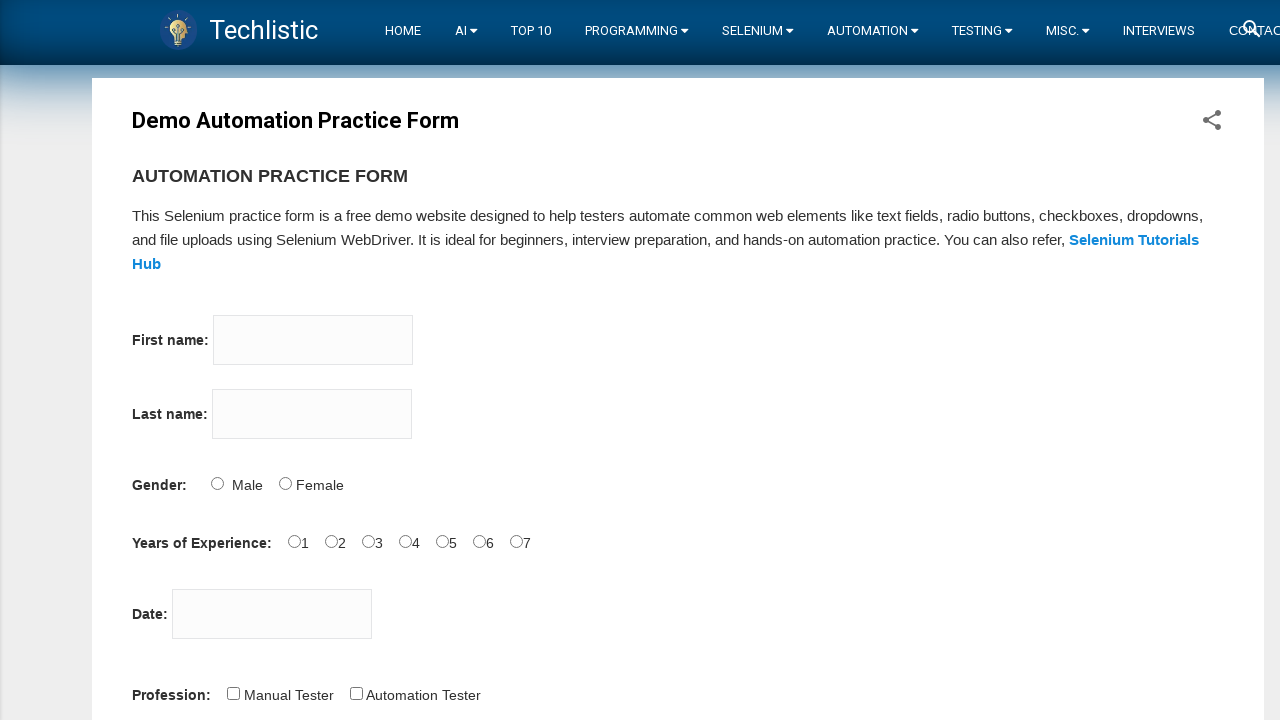

Navigated second page to https://www.saucedemo.com/
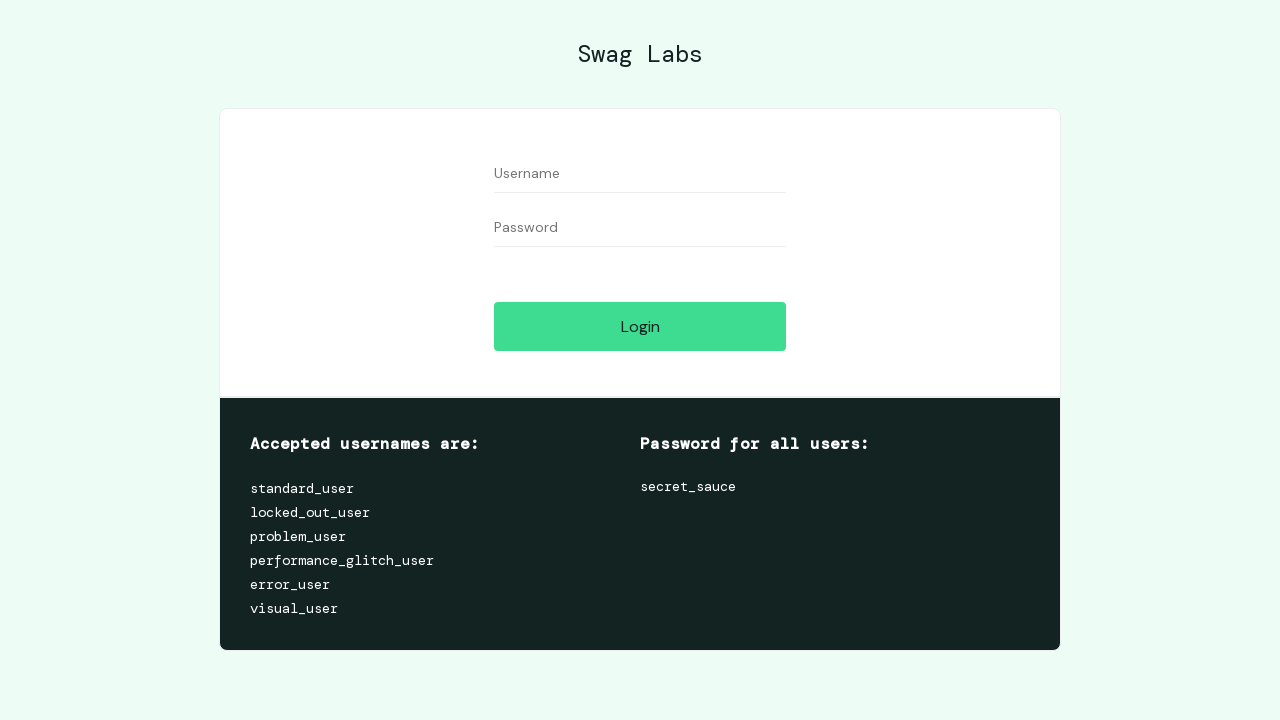

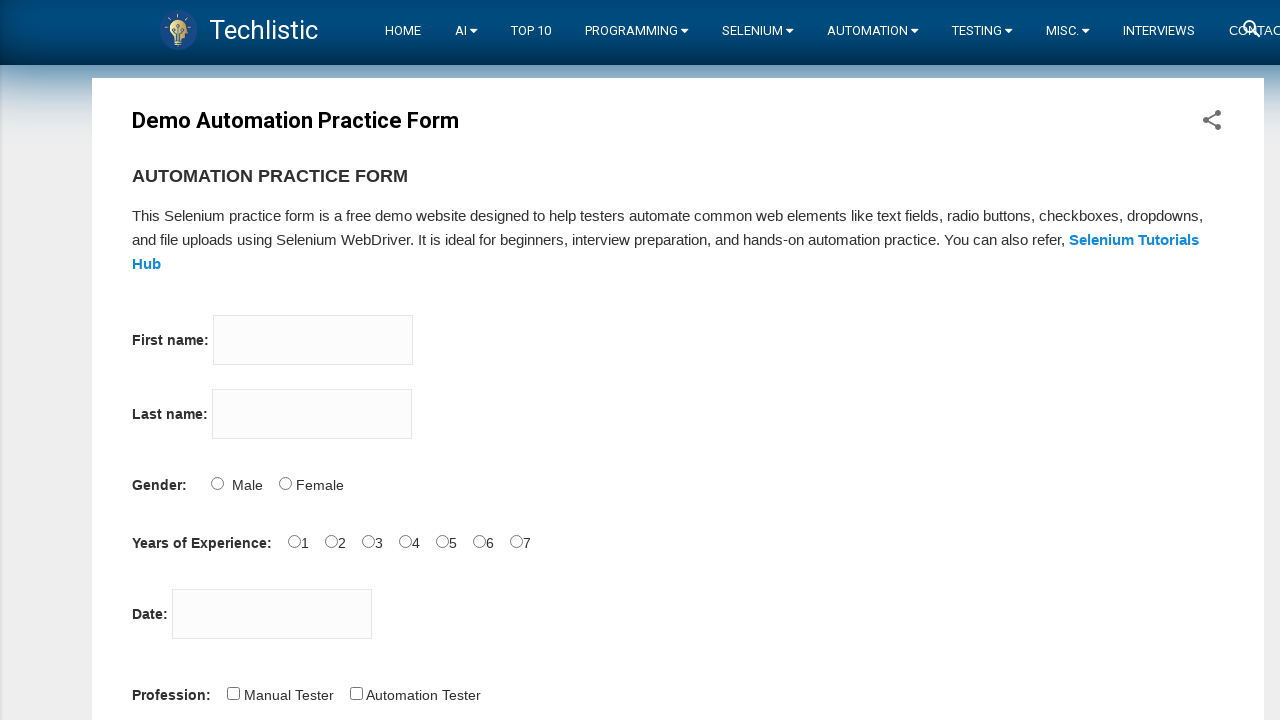